Tests the Python.org website search functionality by entering "pycon" in the search field and submitting the form, then verifying results are returned.

Starting URL: http://www.python.org

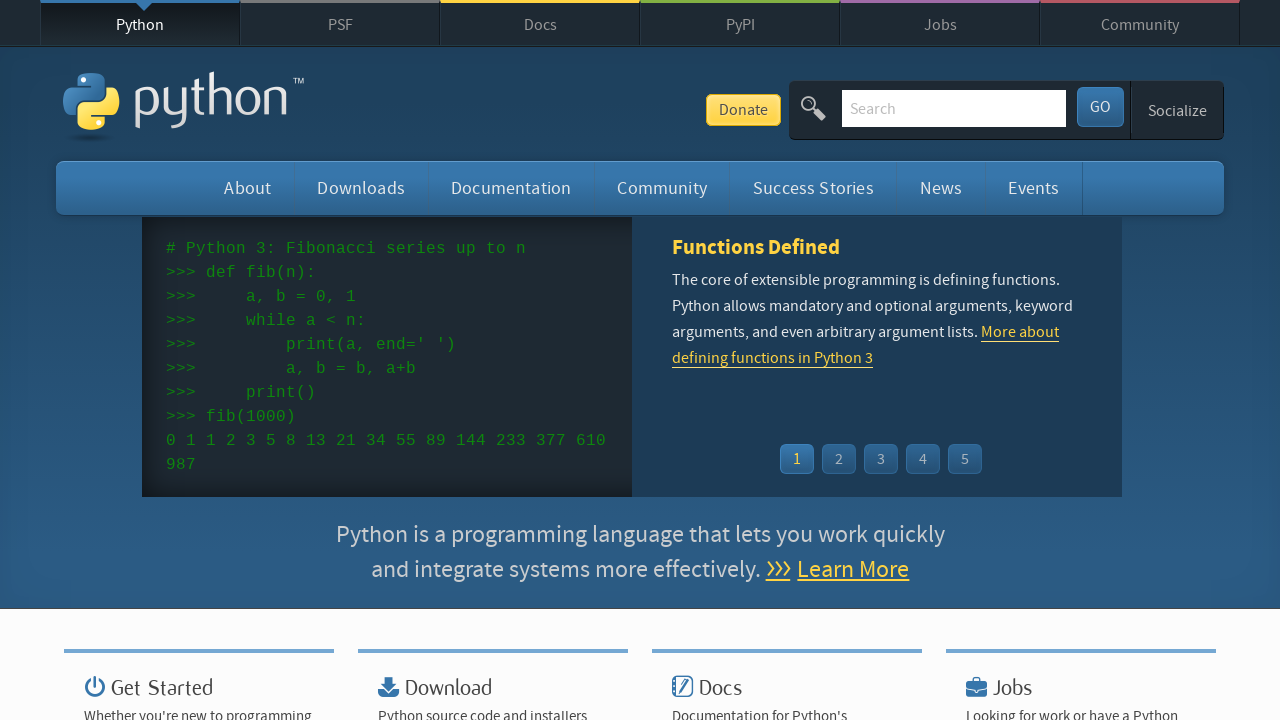

Verified 'Python' is in page title
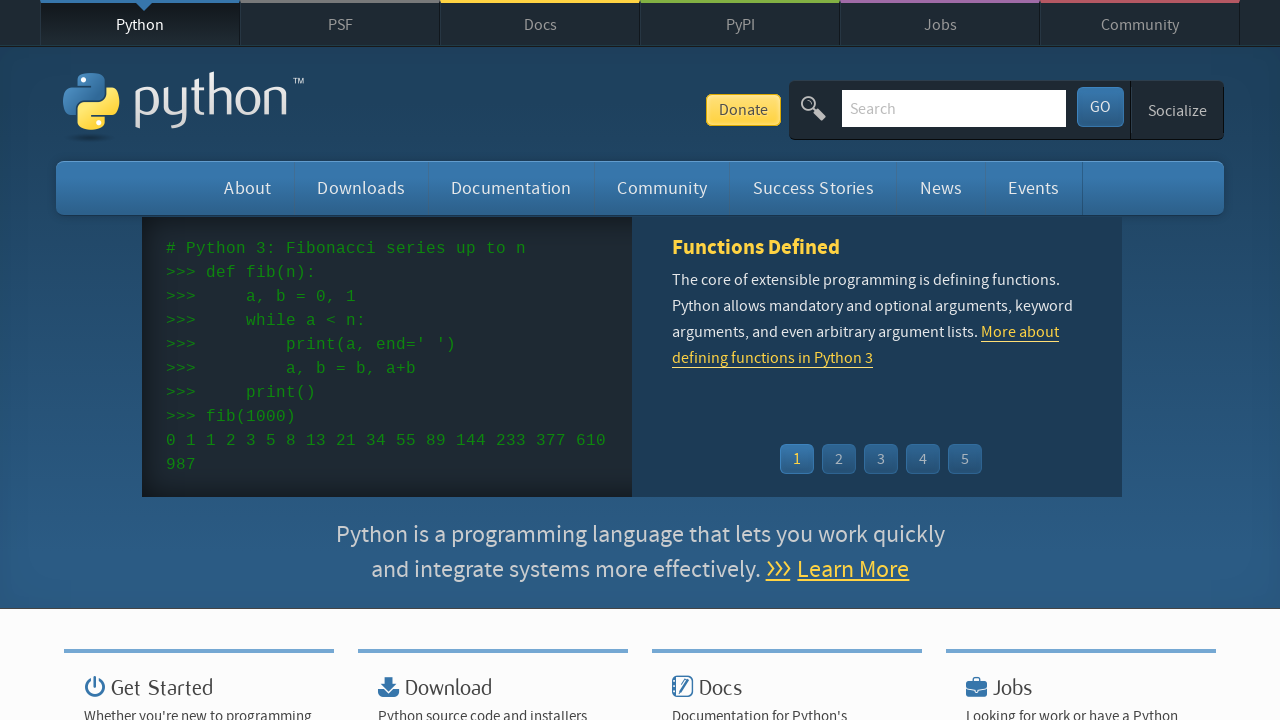

Filled search field with 'pycon' on input[name='q']
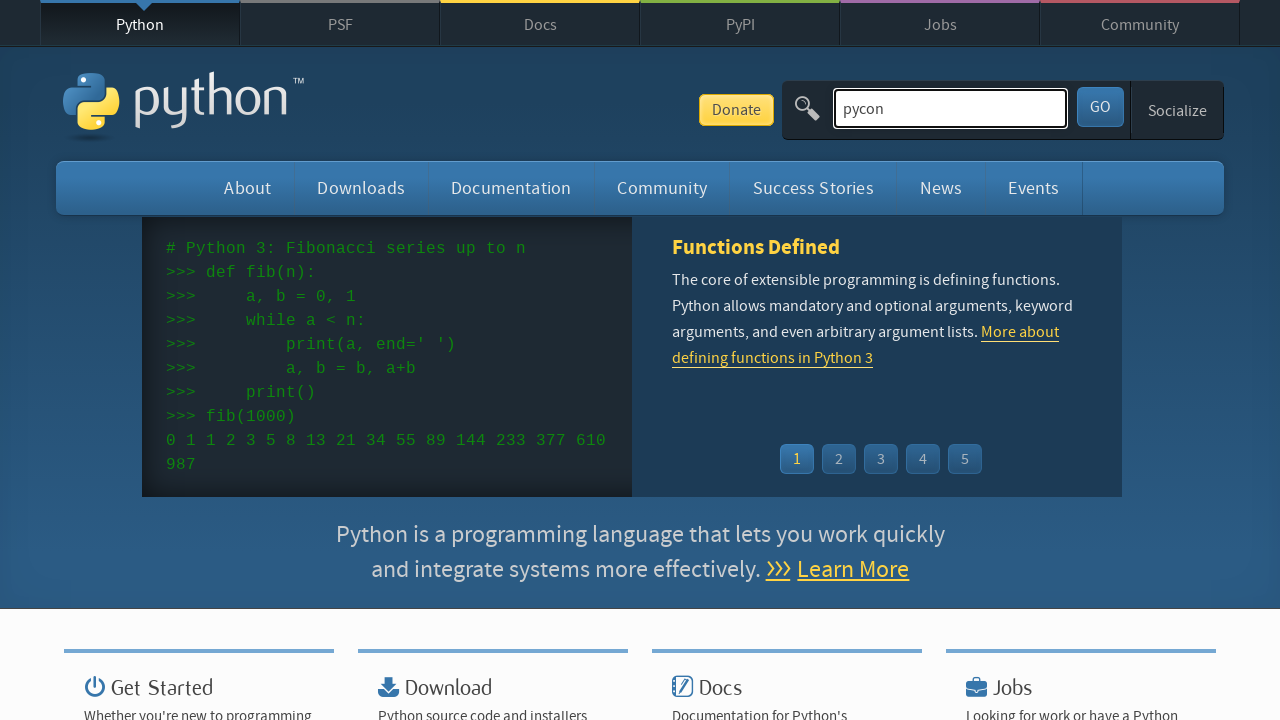

Pressed Enter to submit search on input[name='q']
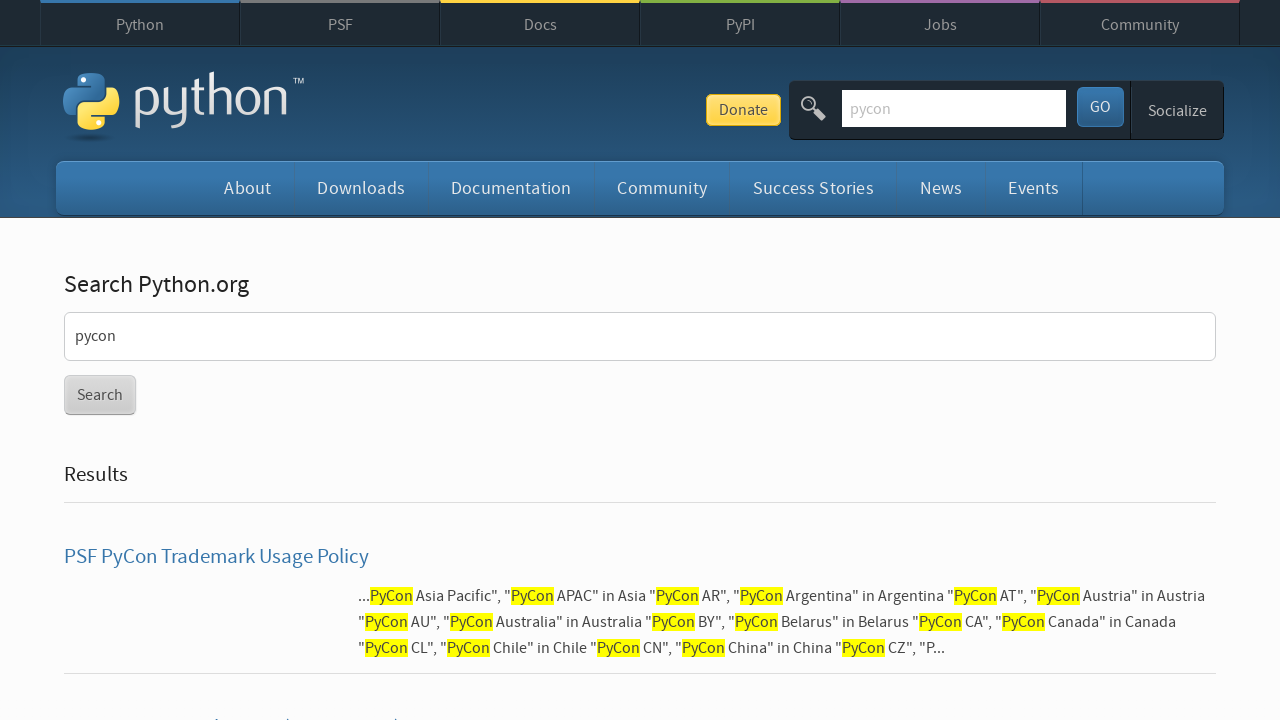

Waited for network idle after search submission
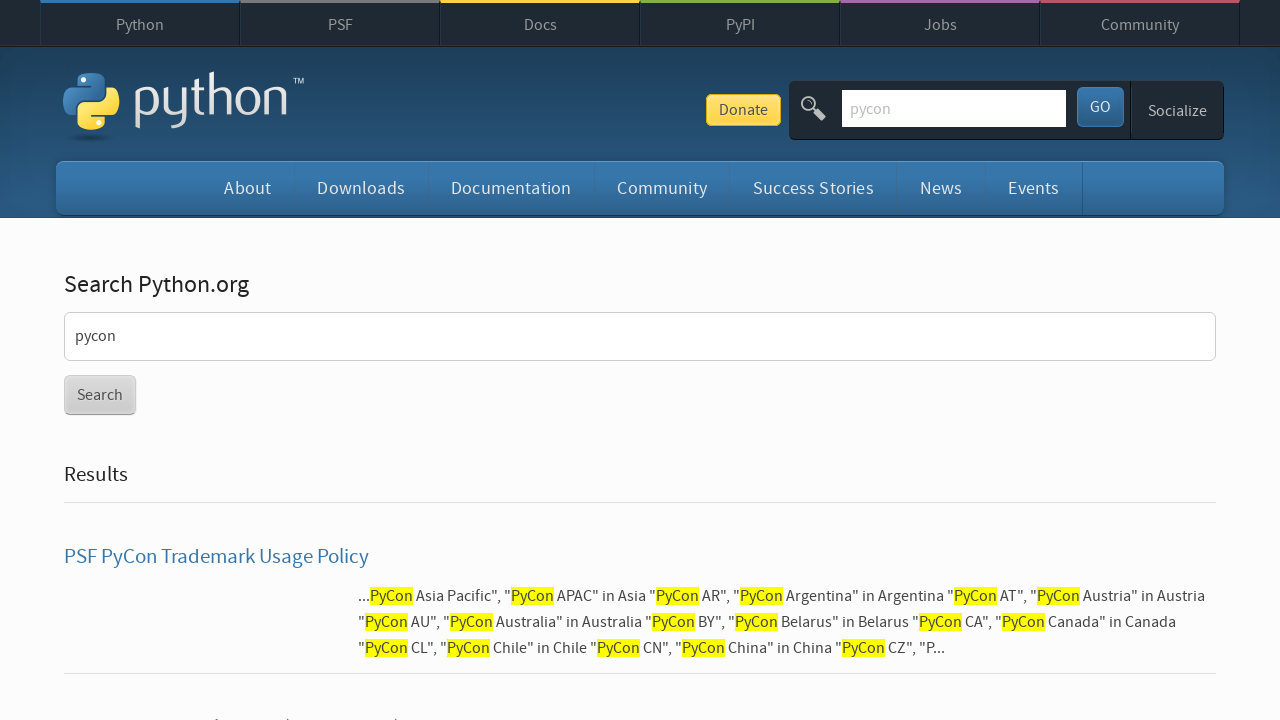

Verified search results were returned (no 'No results found' message)
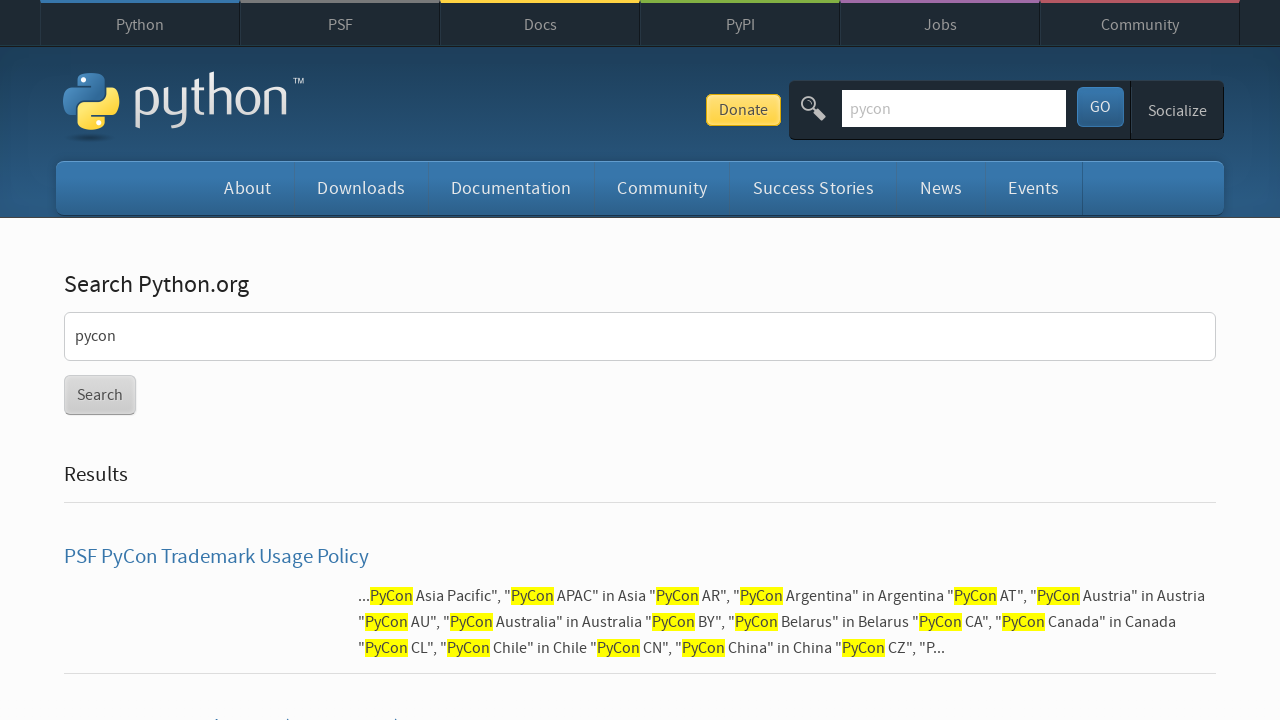

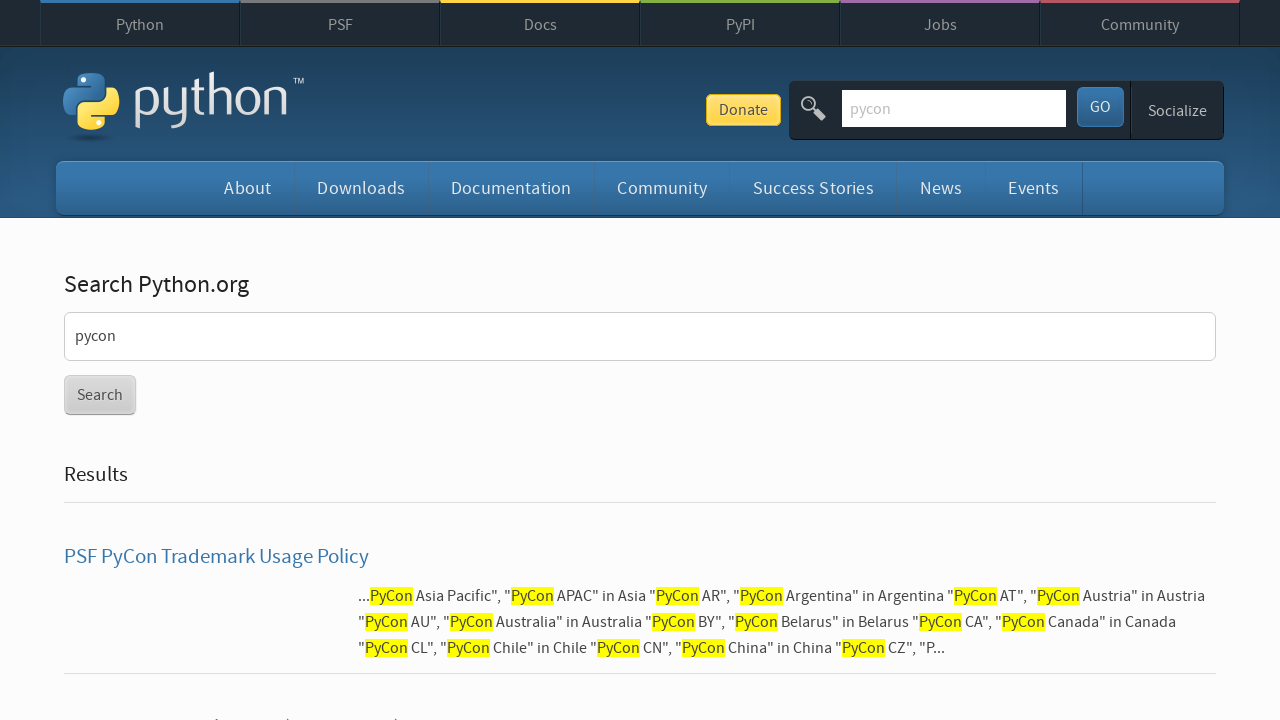